Tests the water proximity selection page by selecting the first option and clicking the next button

Starting URL: https://sure-qa-challenge.vercel.app/water-proximity

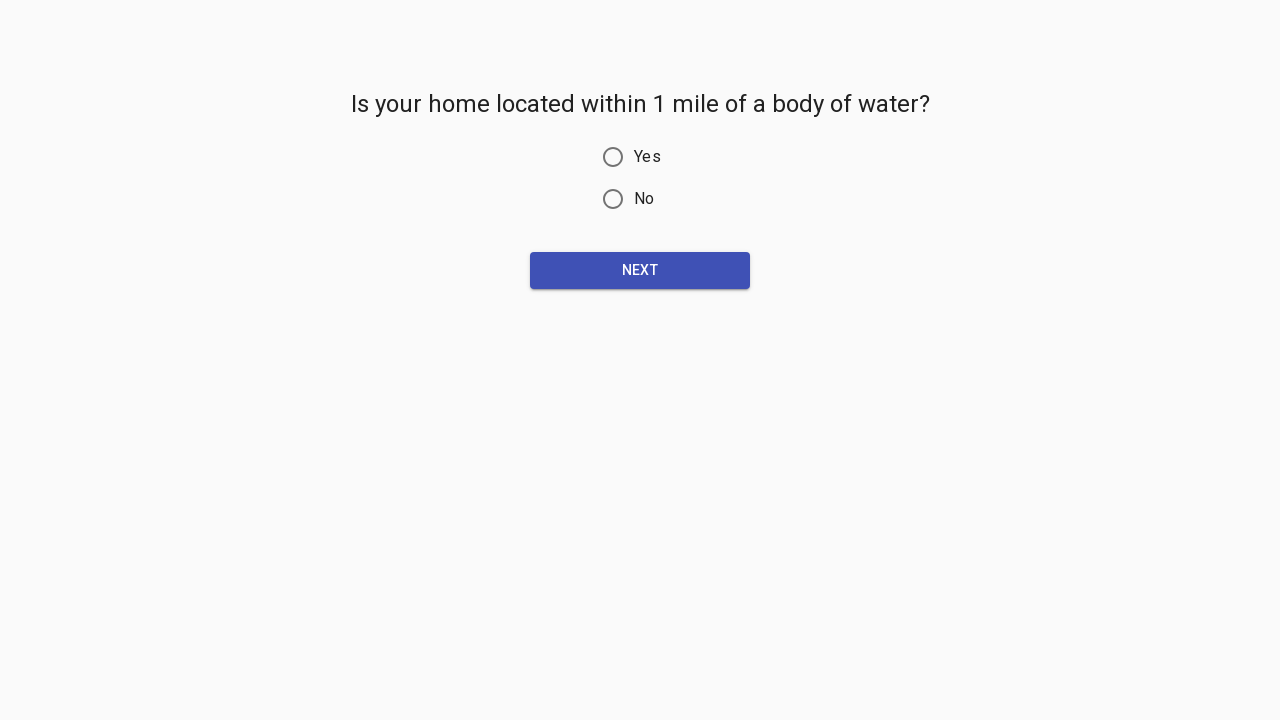

Navigated to water proximity question page
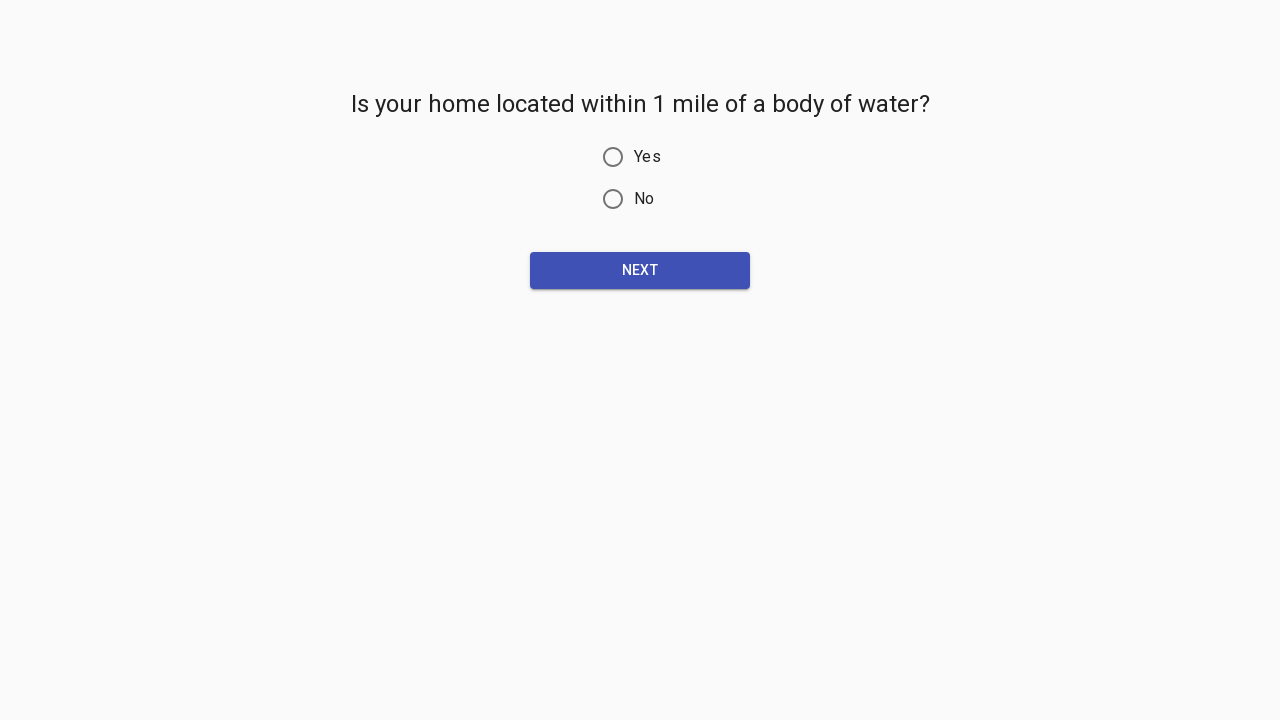

Selected first water proximity option at (613, 157) on form fieldset label:first-child input[type='radio']
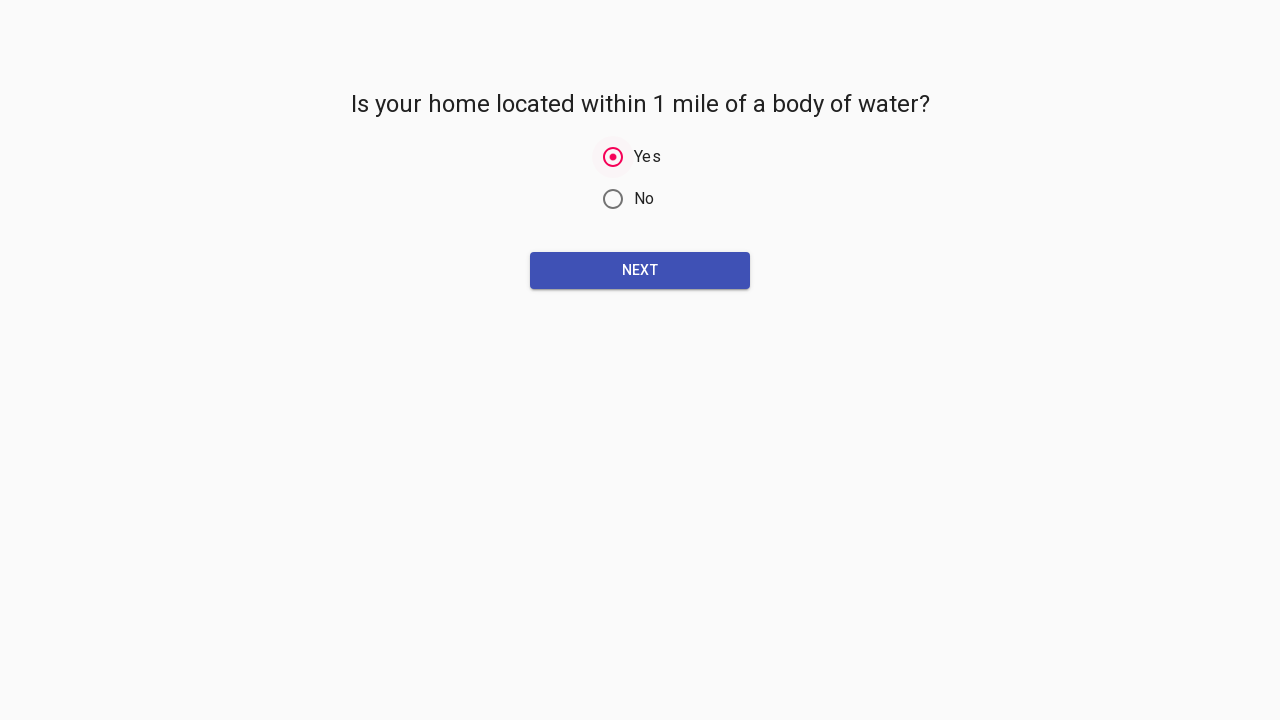

Clicked next button to proceed at (640, 270) on form >> div:nth-child(2) >> button
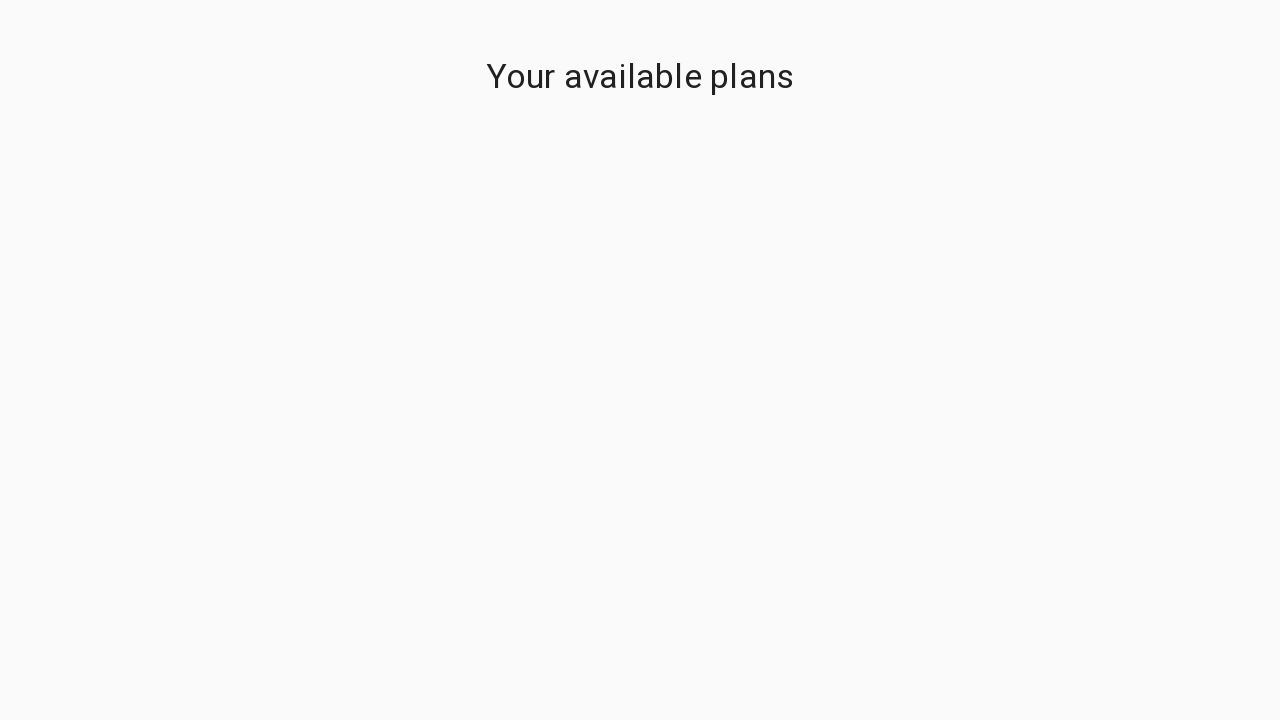

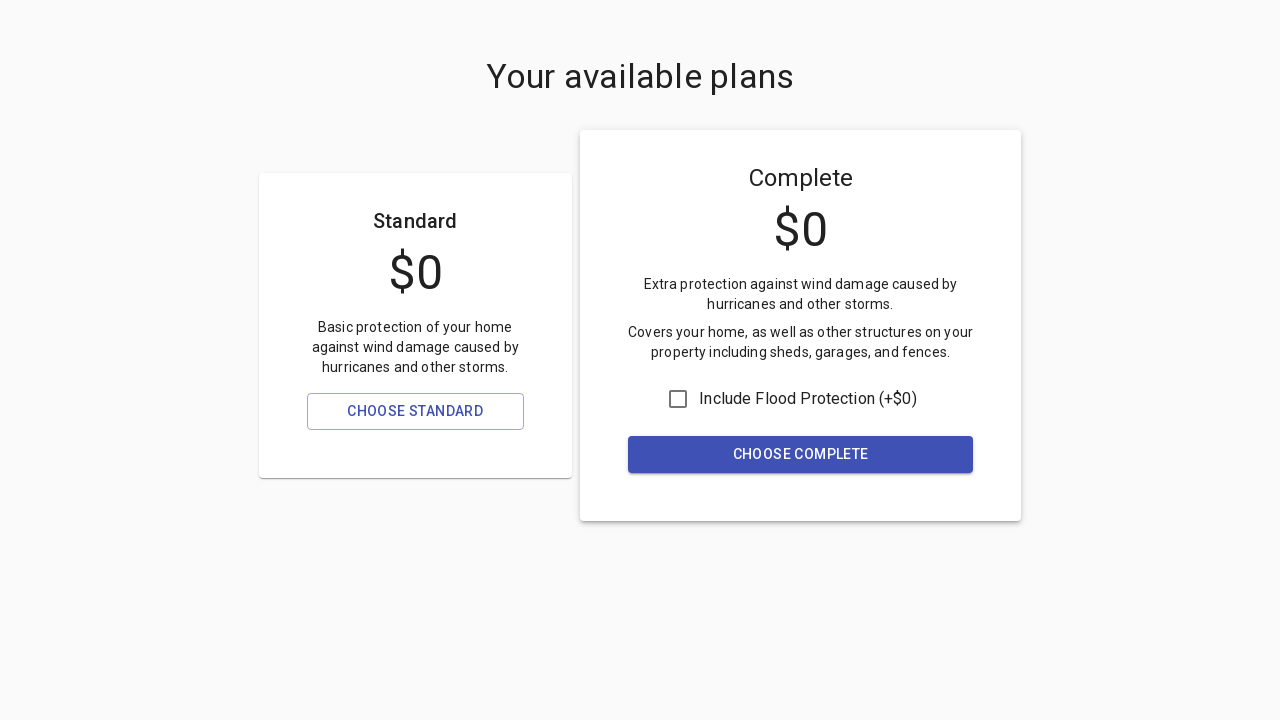